Tests iframe switching and JavaScript prompt alert handling on W3Schools by switching to an iframe, clicking the "Try it" button, and interacting with the resulting alert dialog.

Starting URL: https://www.w3schools.com/js/tryit.asp?filename=tryjs_prompt

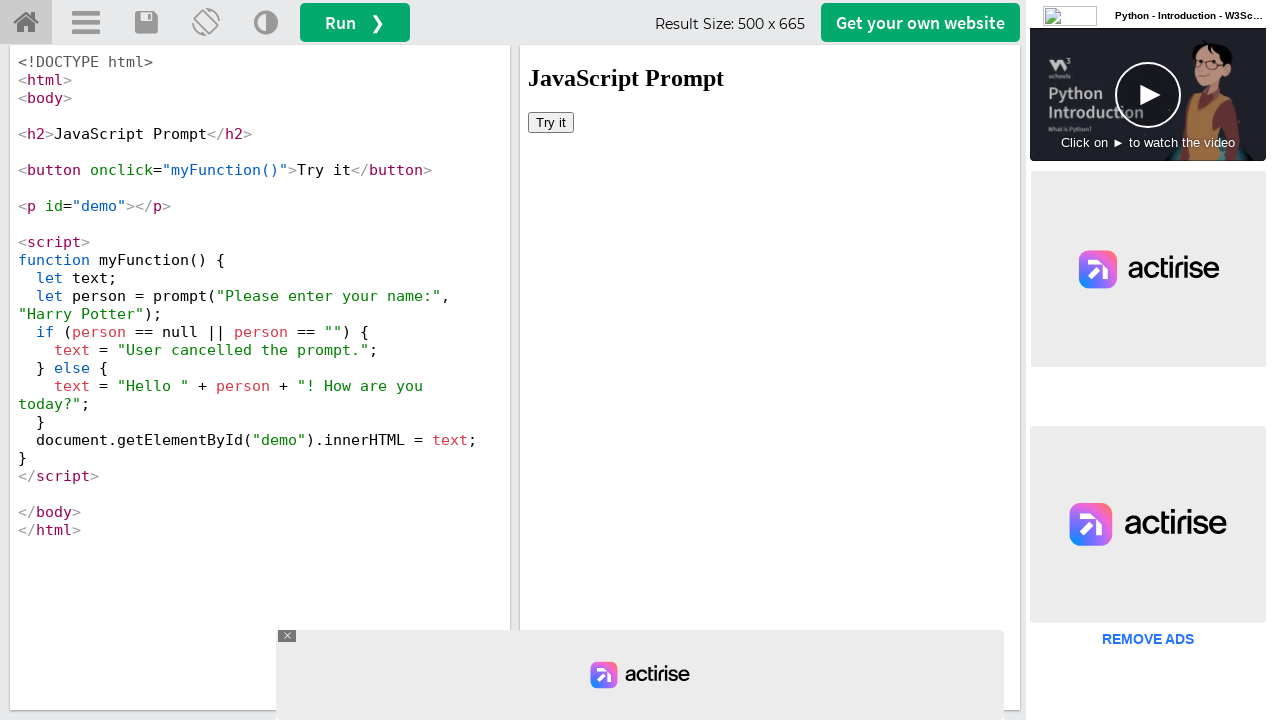

Located the first iframe on the page
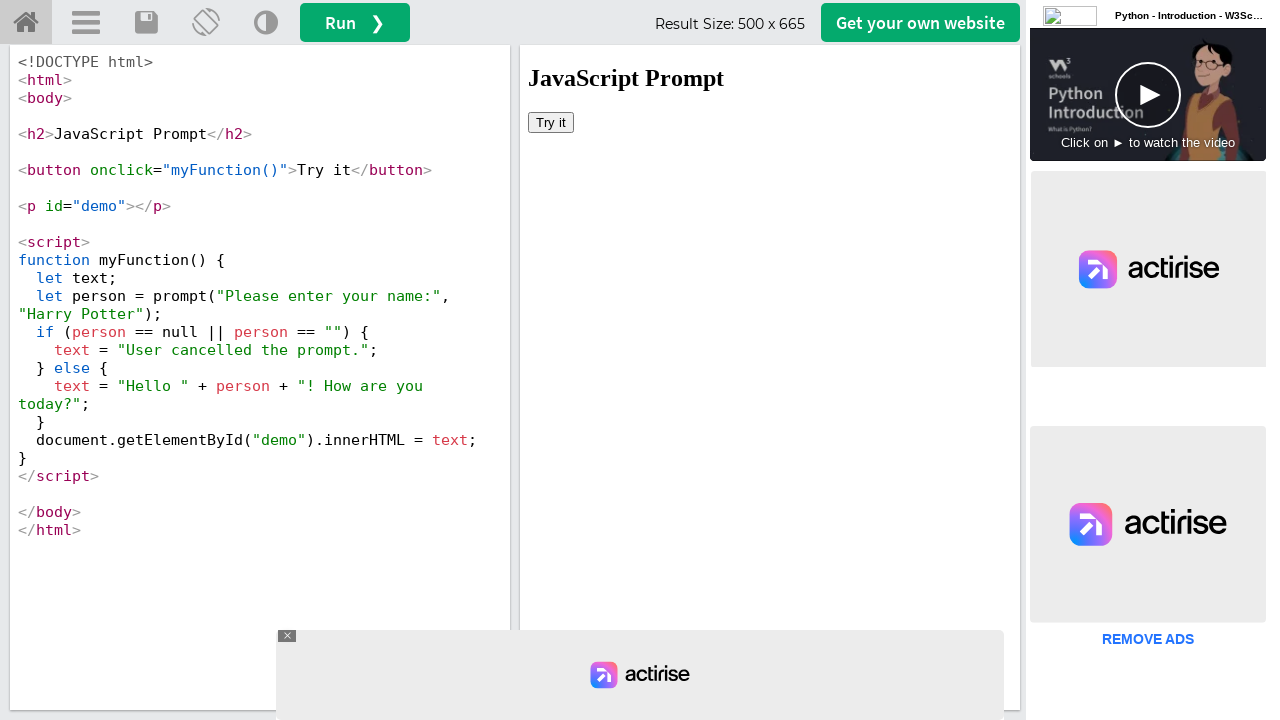

Clicked the 'Try it' button inside the iframe at (551, 122) on iframe >> nth=0 >> internal:control=enter-frame >> button:has-text('Try it')
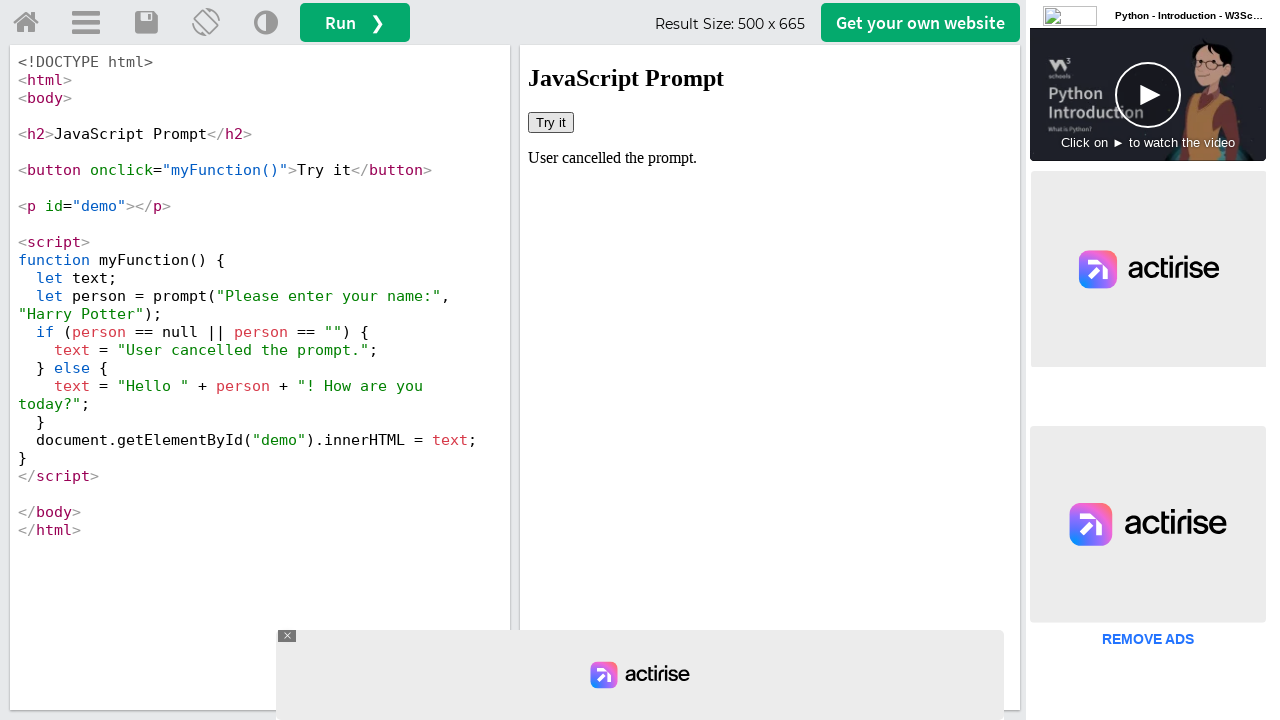

Set up dialog handler to accept prompts with 'John Doe'
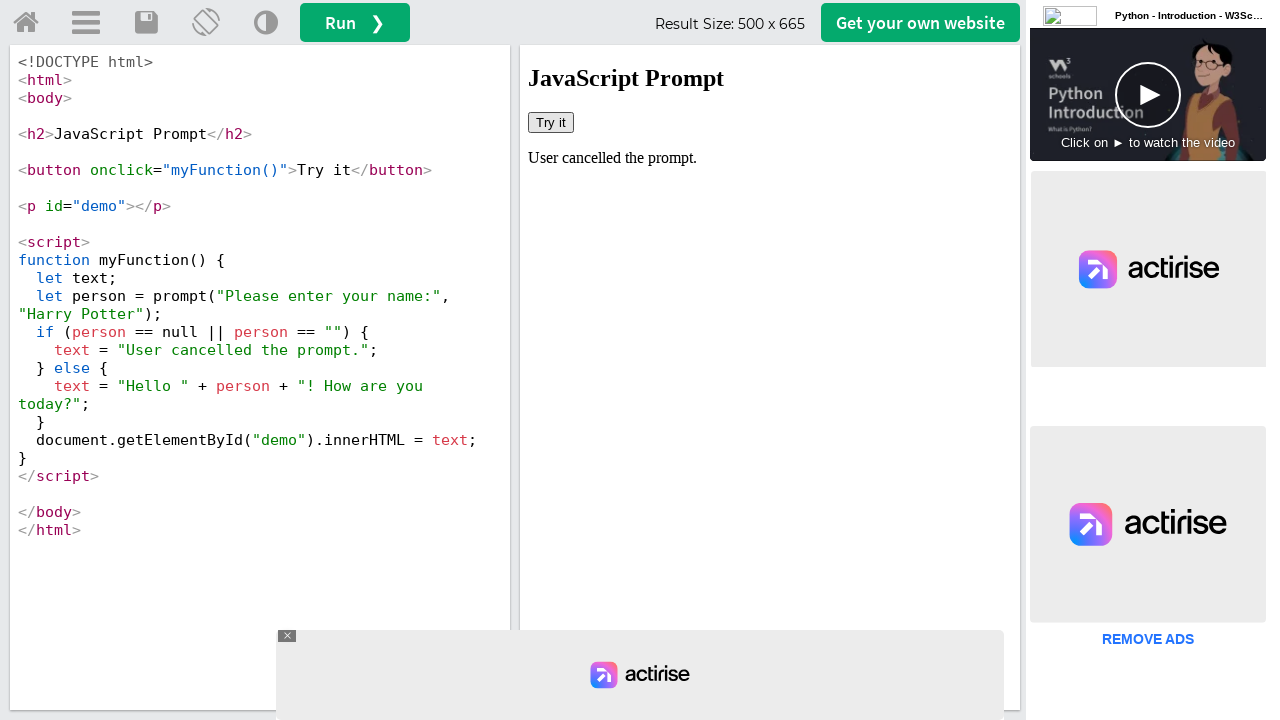

Registered one-time dialog handler to accept with 'John Doe'
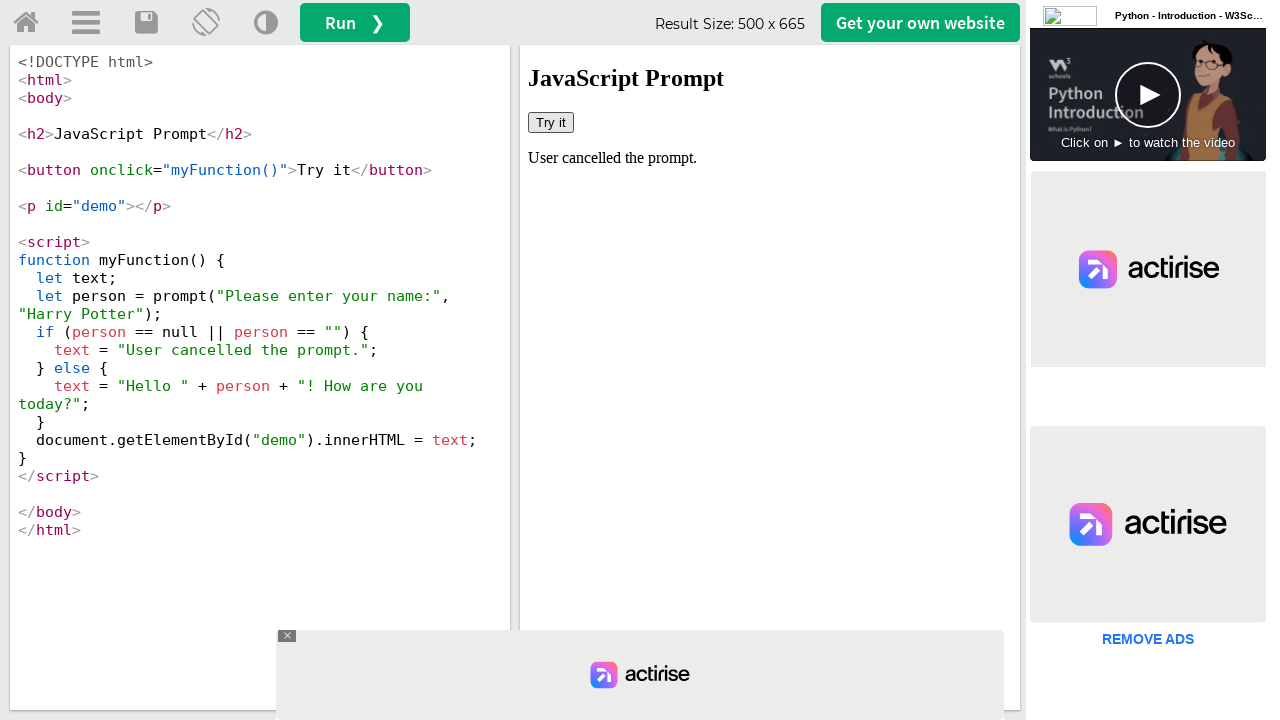

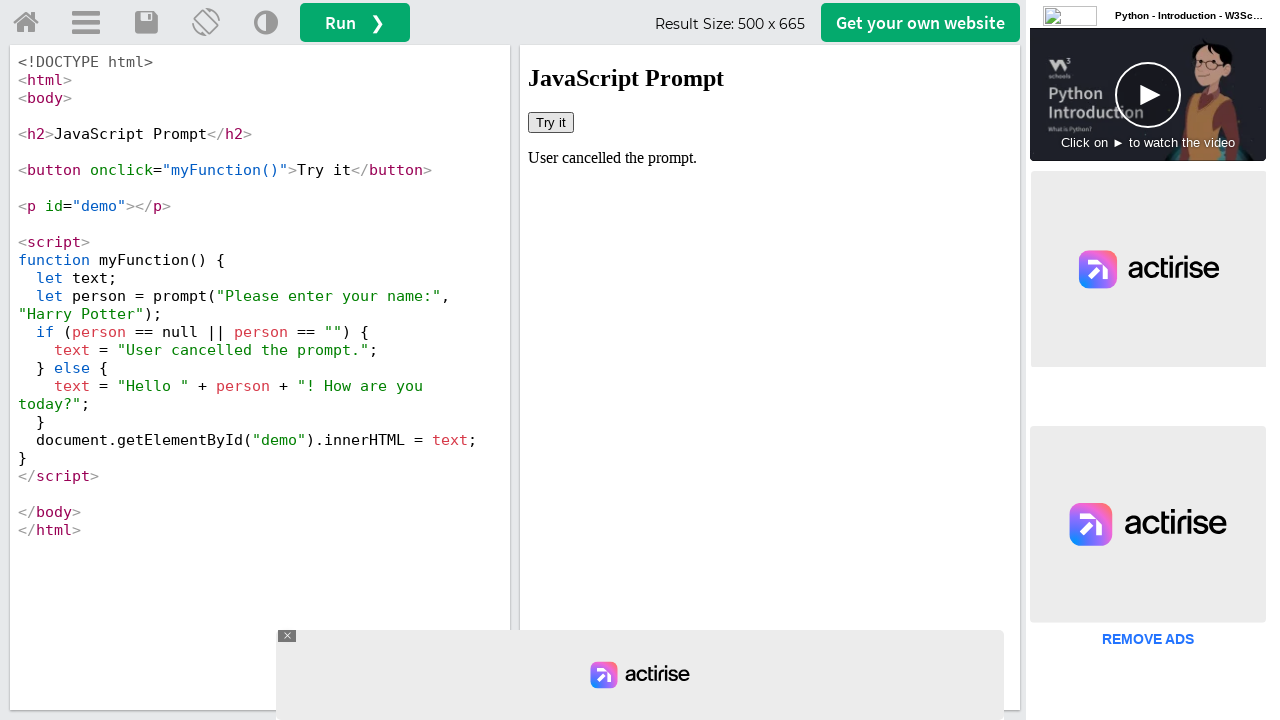